Navigates to the Rahul Shetty Academy Selenium Practice page to verify it loads correctly

Starting URL: https://rahulshettyacademy.com/seleniumPractise/#/

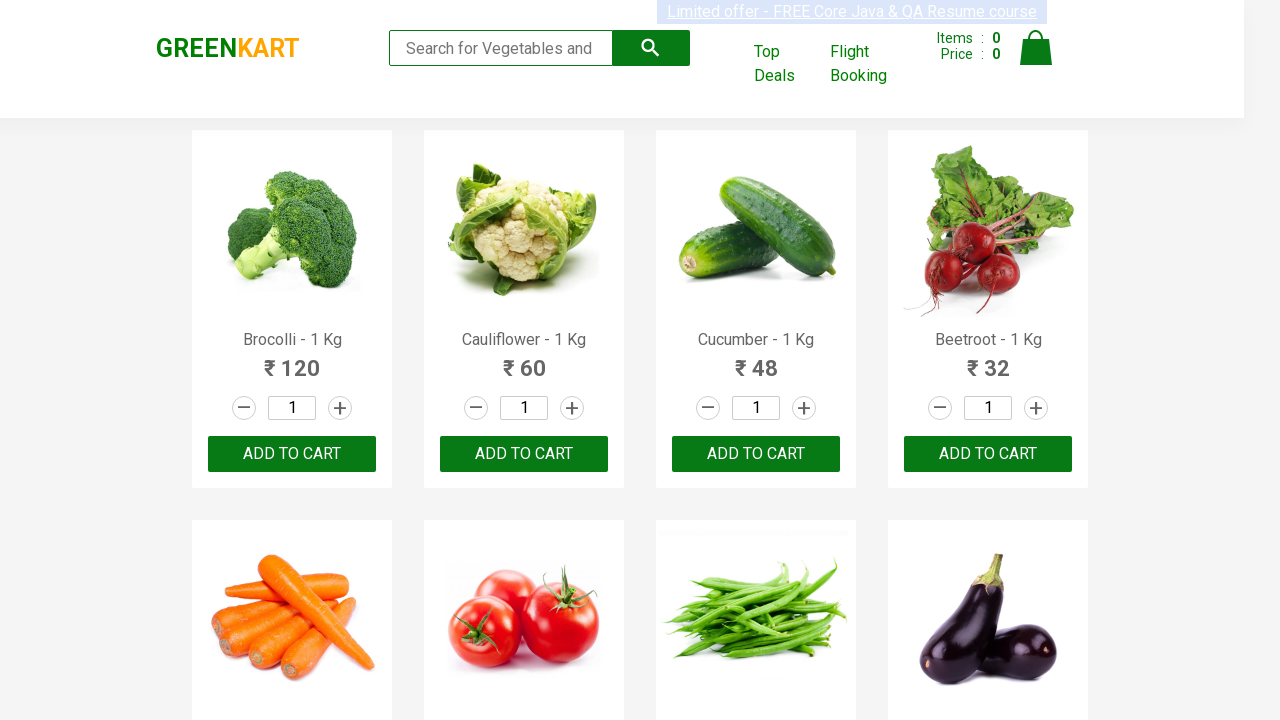

Waited for page DOM to be fully loaded at https://rahulshettyacademy.com/seleniumPractise/#/
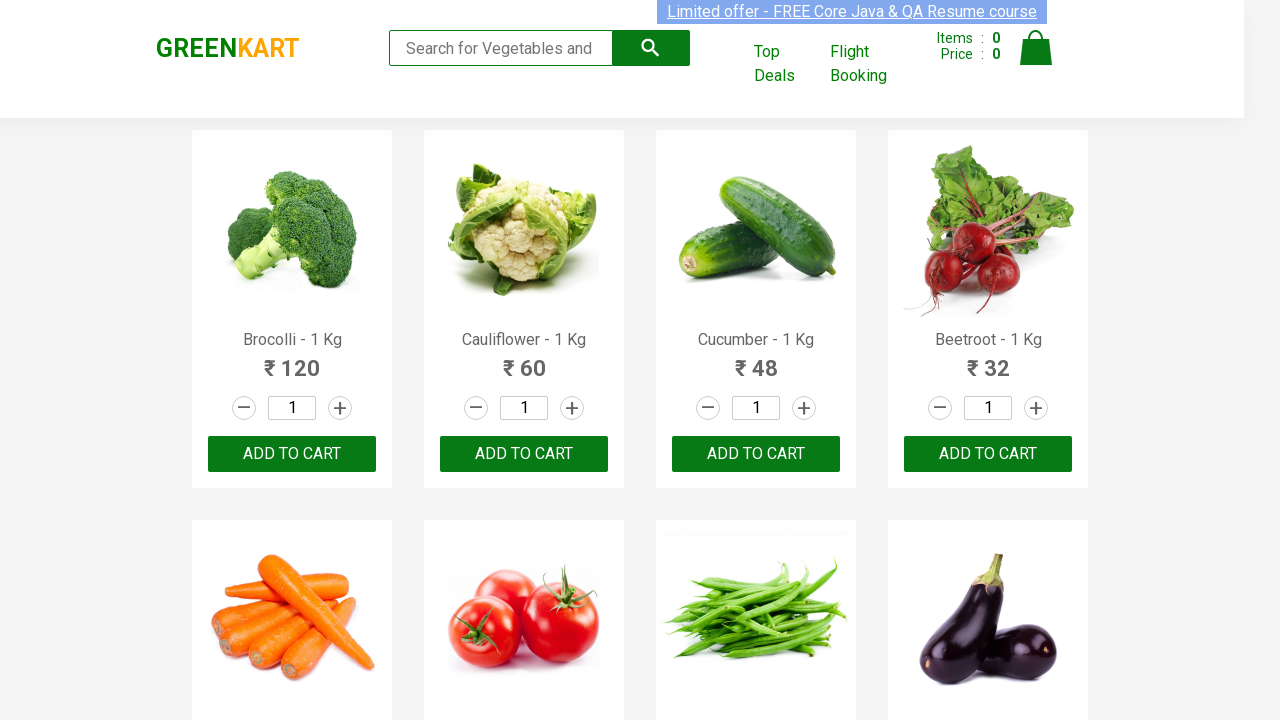

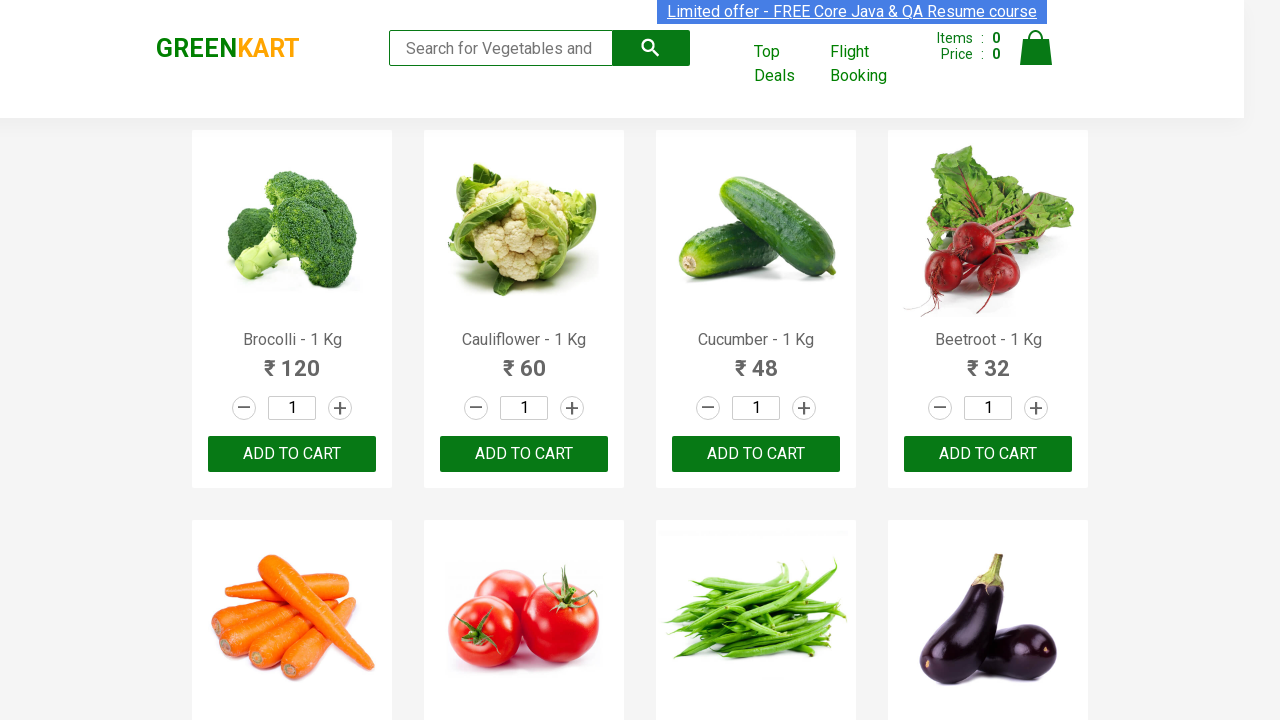